Tests JavaScript prompt alert handling by clicking a button that triggers a prompt, entering text, then dismissing it

Starting URL: https://automationfc.github.io/basic-form

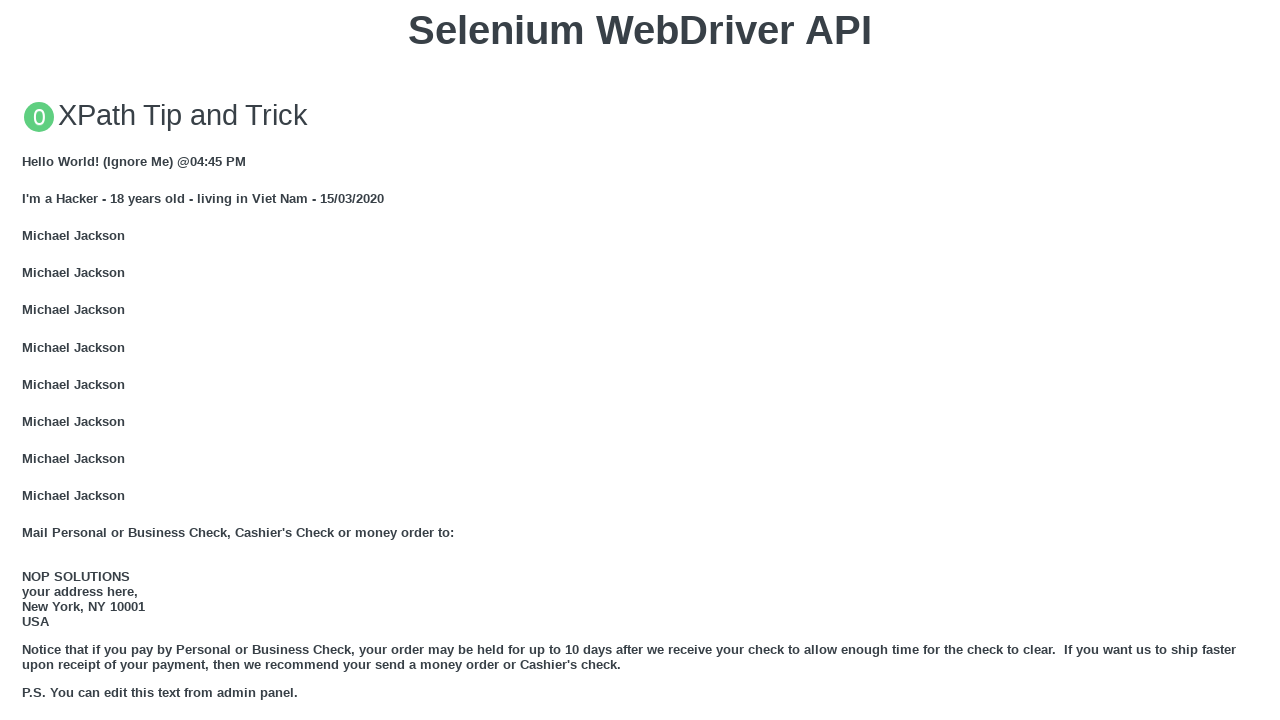

Set up dialog handler to accept prompt with text 'test input text'
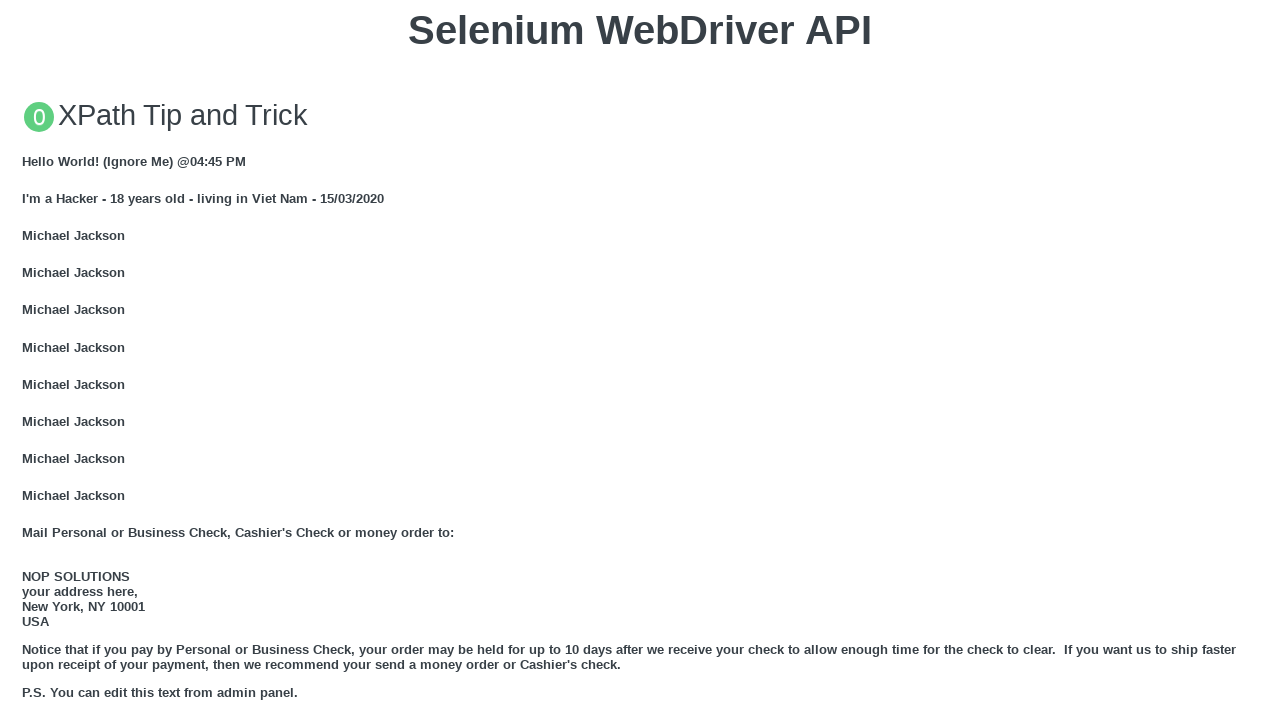

Clicked button to trigger JavaScript prompt at (640, 360) on xpath=//button[text()='Click for JS Prompt']
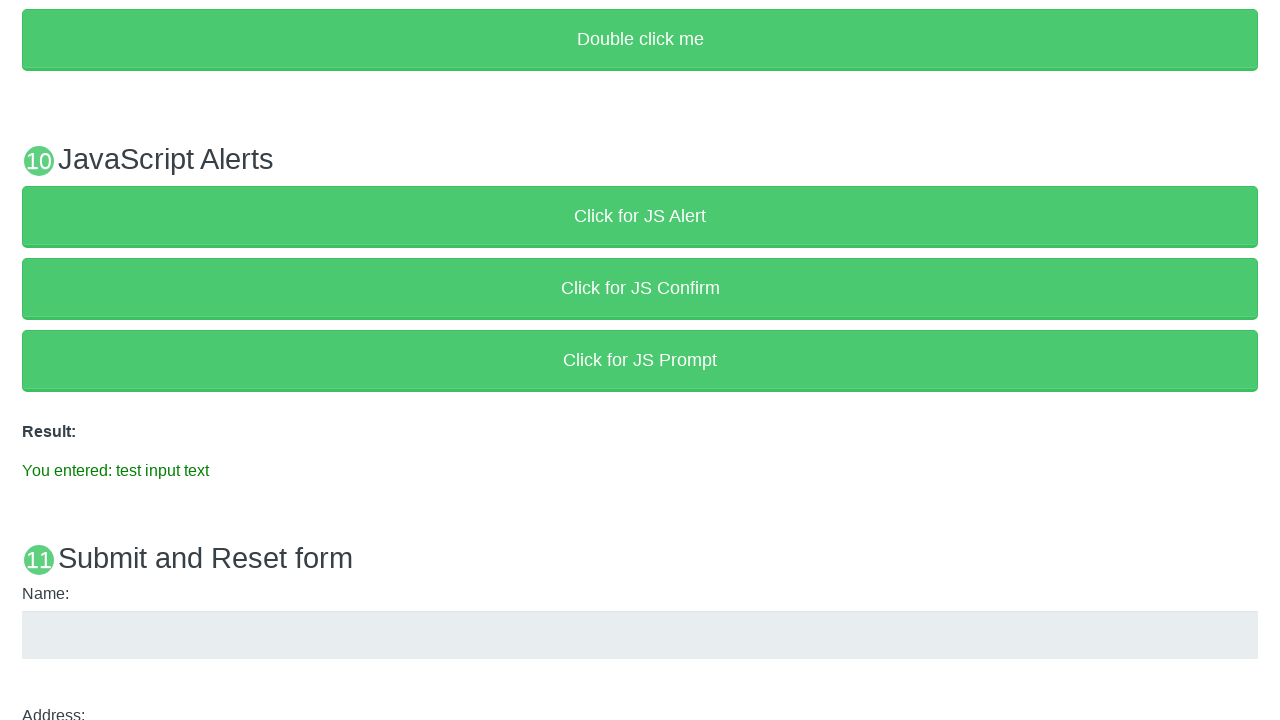

Waited for prompt to be handled
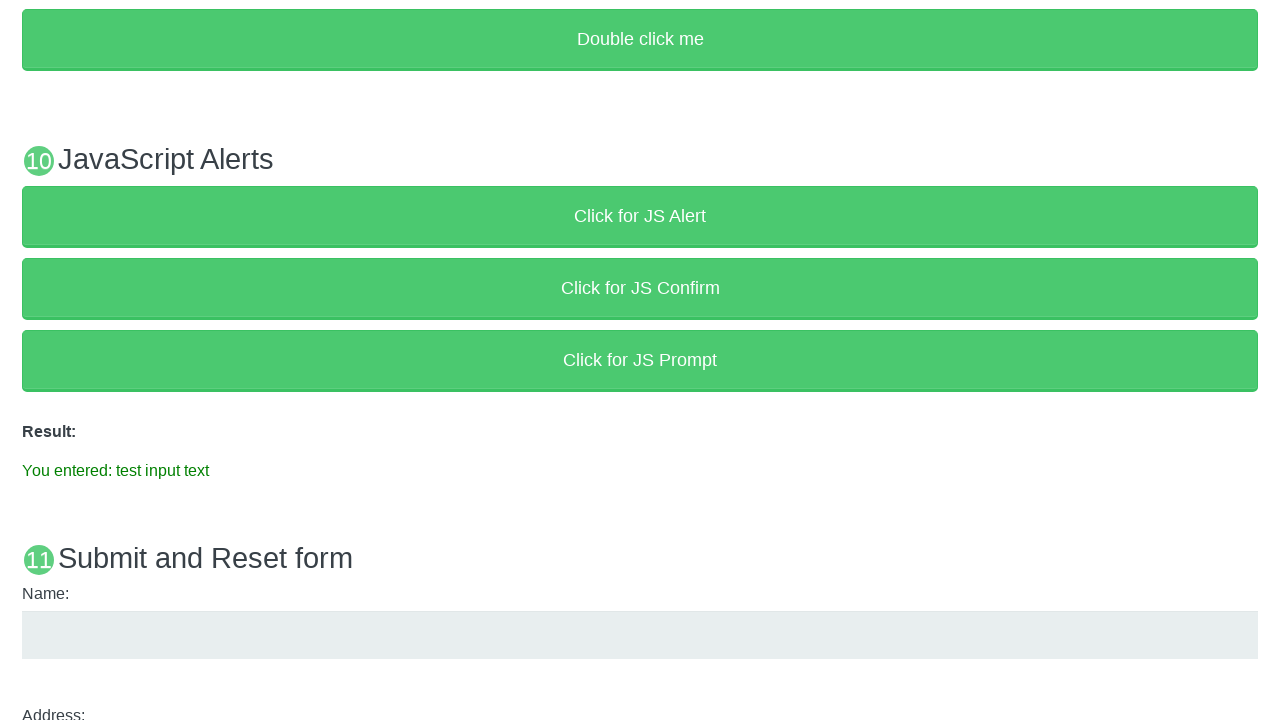

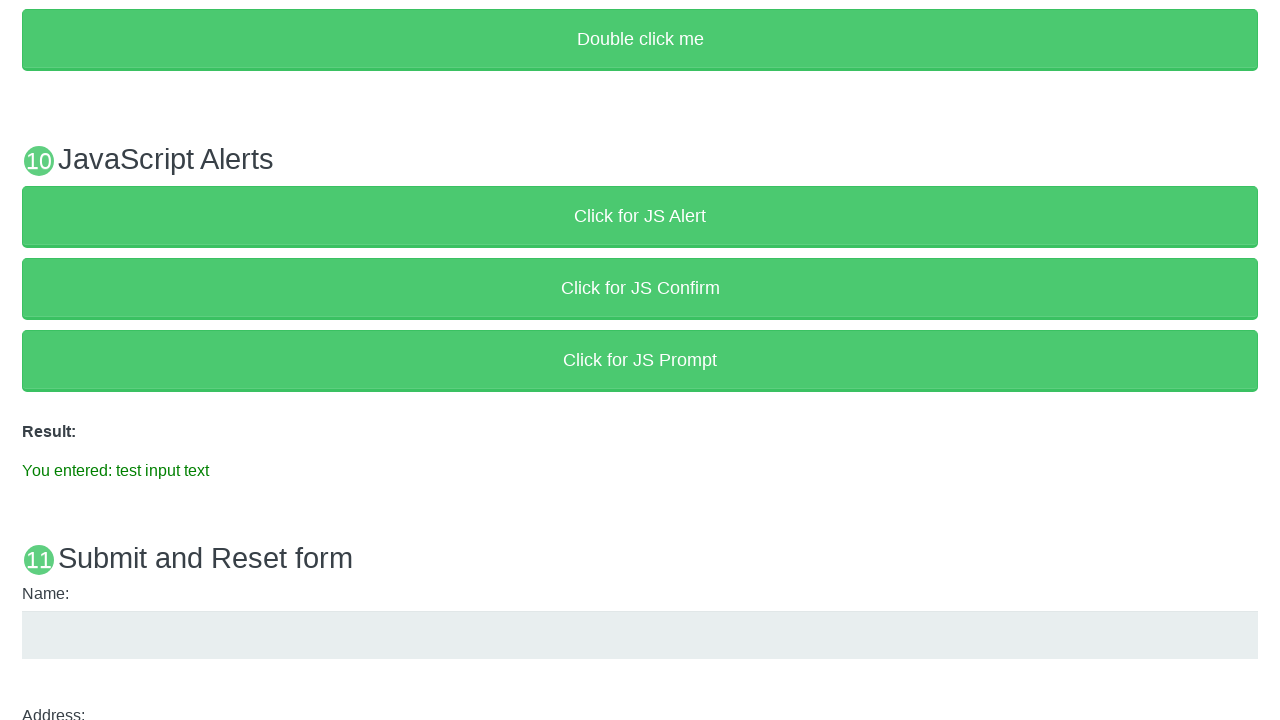